Tests JavaScript confirm dialog by clicking the second button, dismissing the alert, and verifying the result message does not contain "successfully".

Starting URL: https://the-internet.herokuapp.com/javascript_alerts

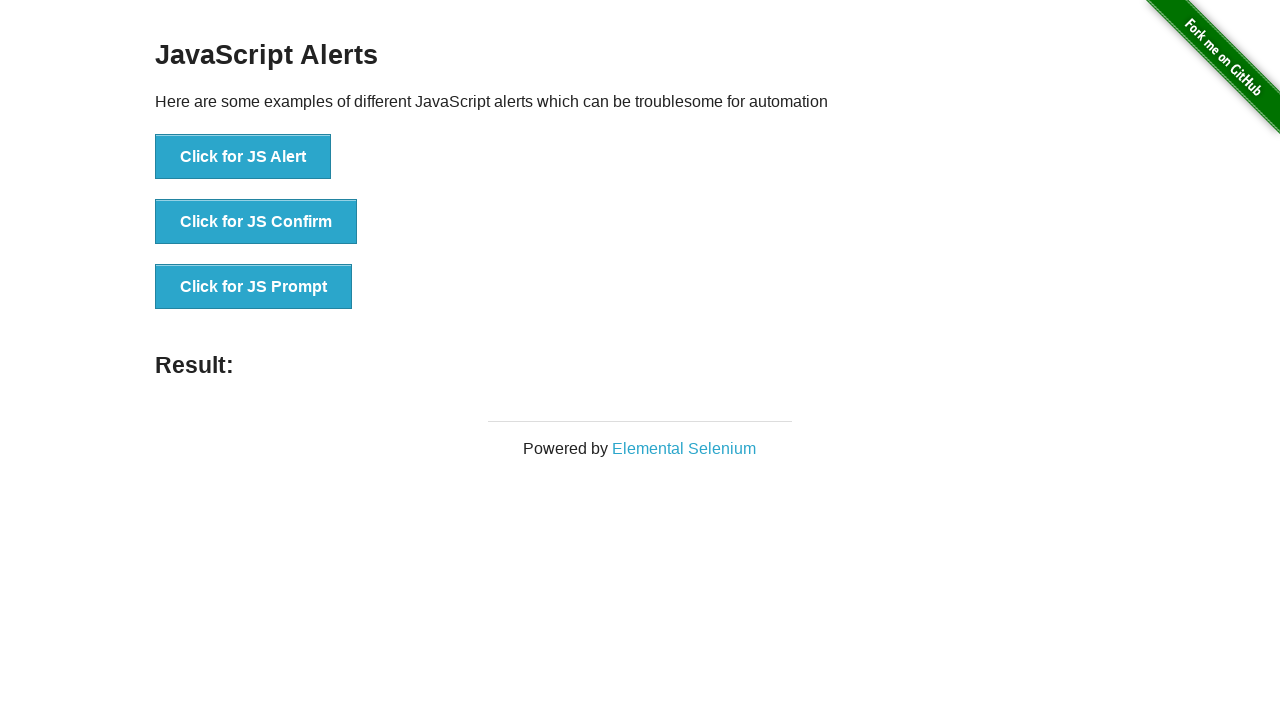

Set up dialog handler to dismiss confirm dialog
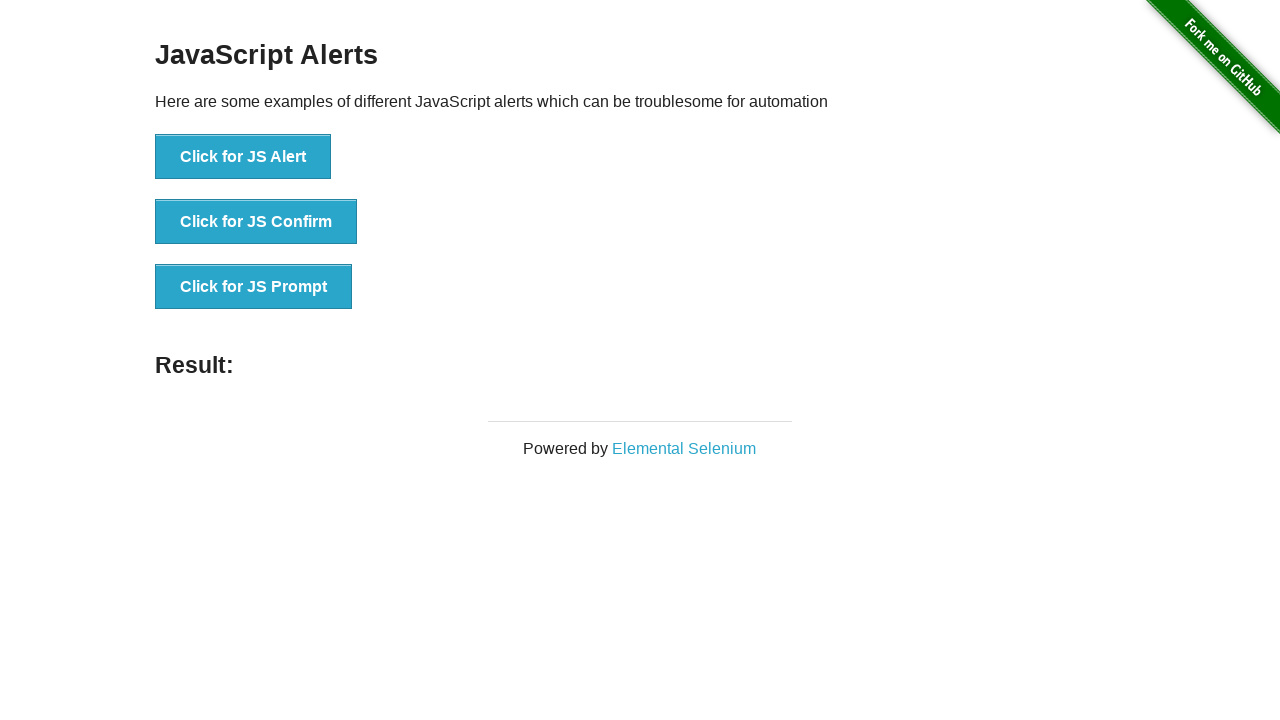

Clicked 'Click for JS Confirm' button to trigger JavaScript confirm dialog at (256, 222) on xpath=//button[text()='Click for JS Confirm']
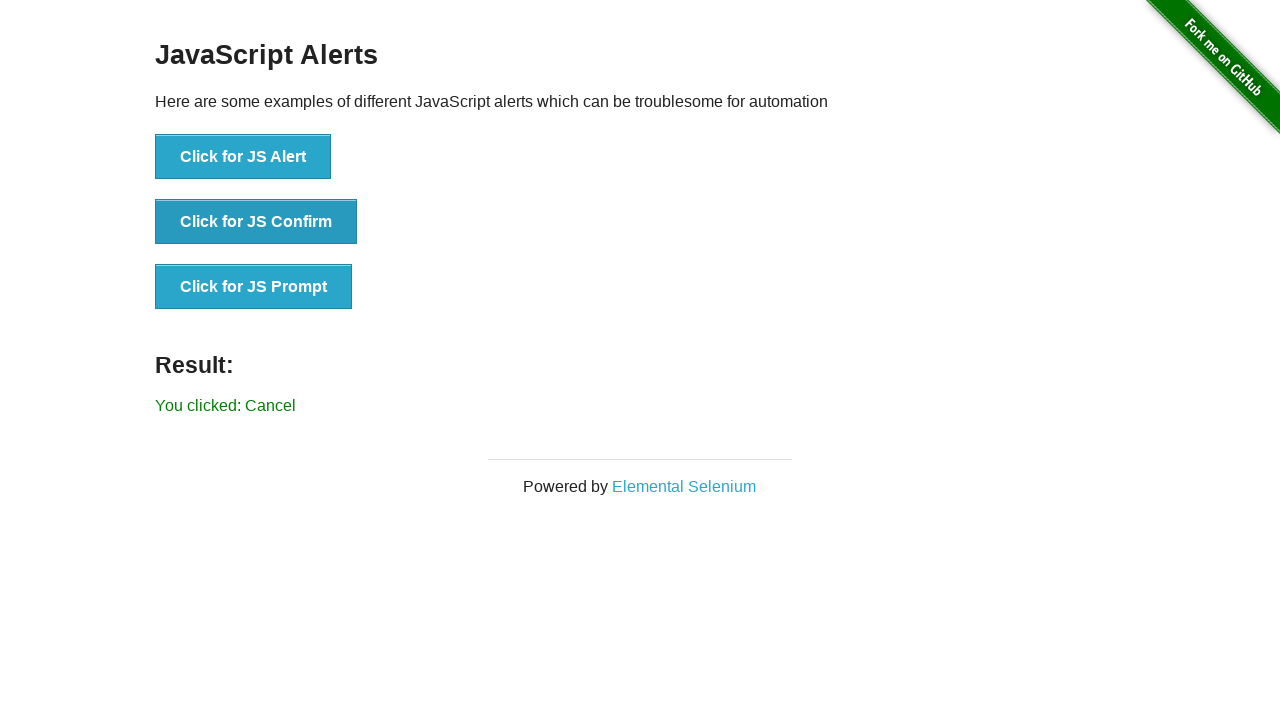

Result message element loaded after dismissing confirm dialog
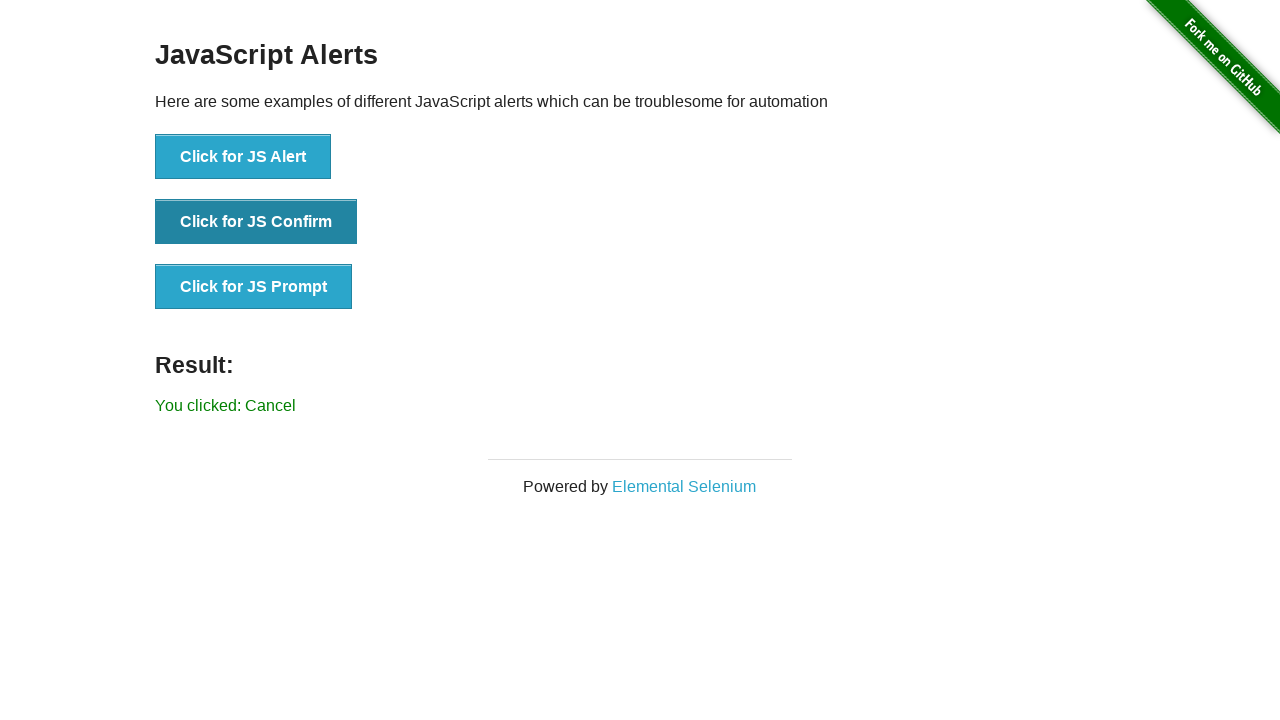

Retrieved result text: 'You clicked: Cancel'
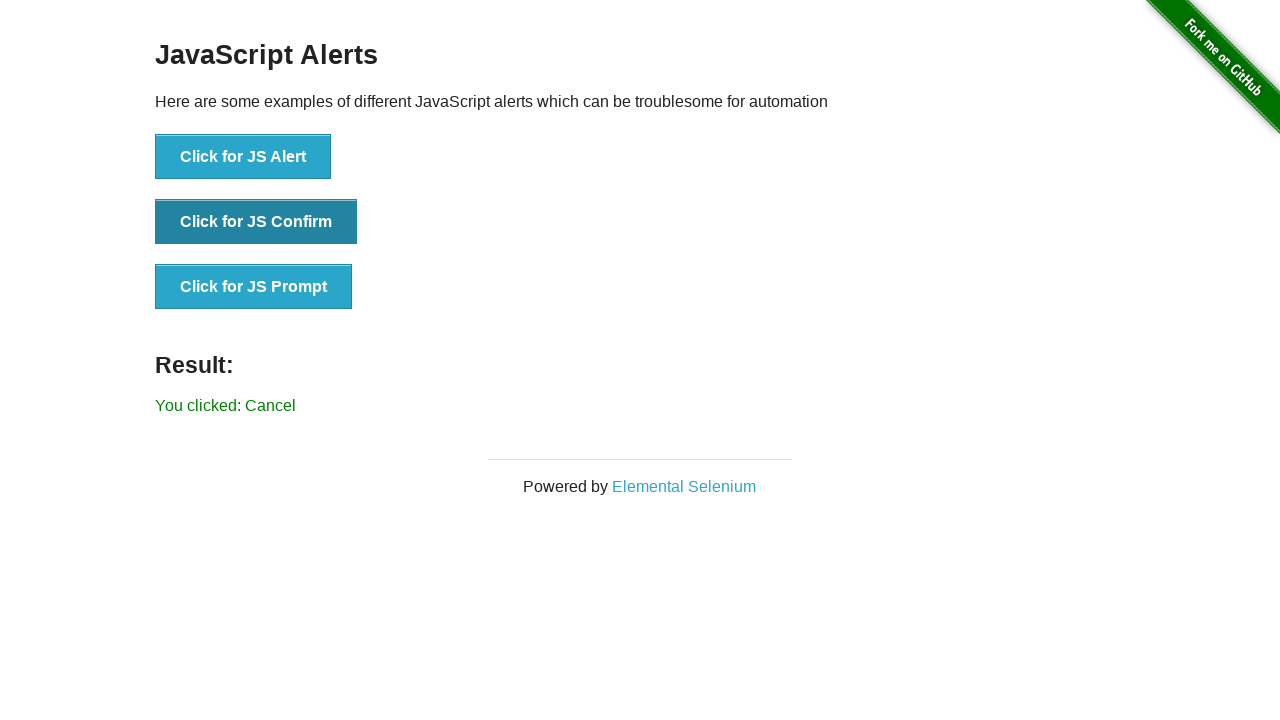

Verified result message does not contain 'successfuly'
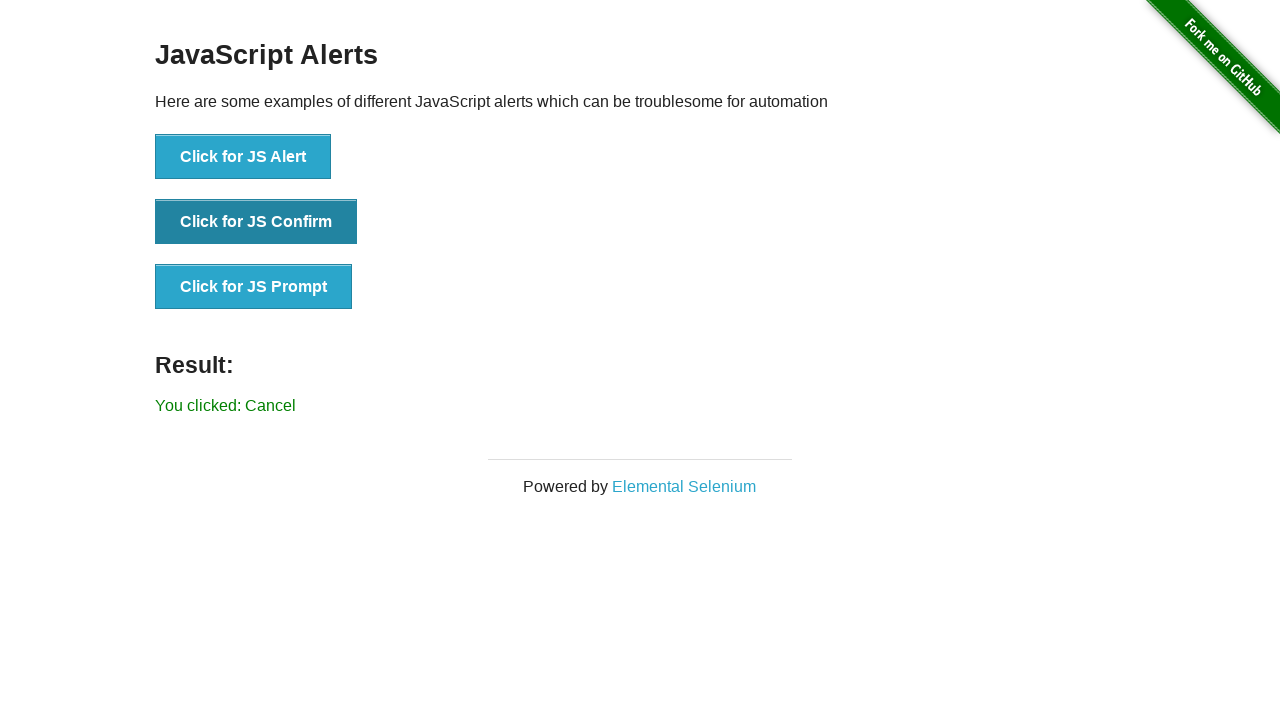

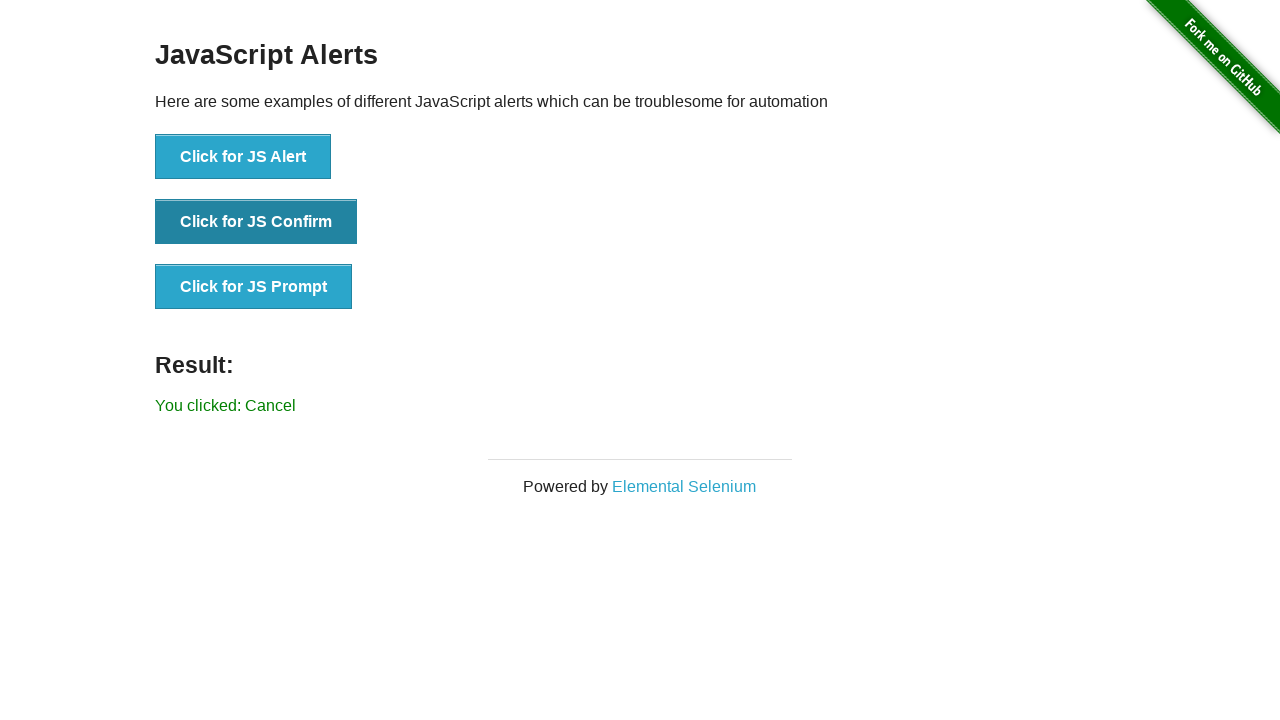